Tests horizontal slider functionality by dragging the slider element and verifying the value changes

Starting URL: http://the-internet.herokuapp.com/horizontal_slider

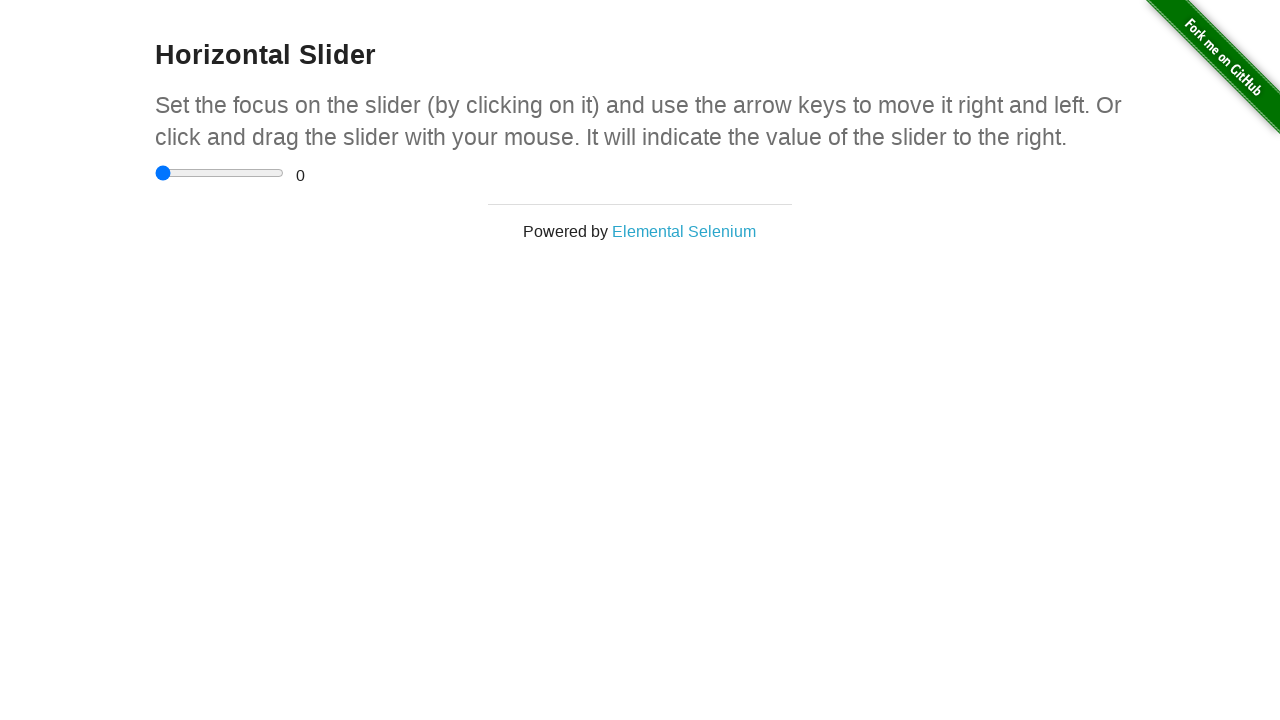

Located horizontal slider element
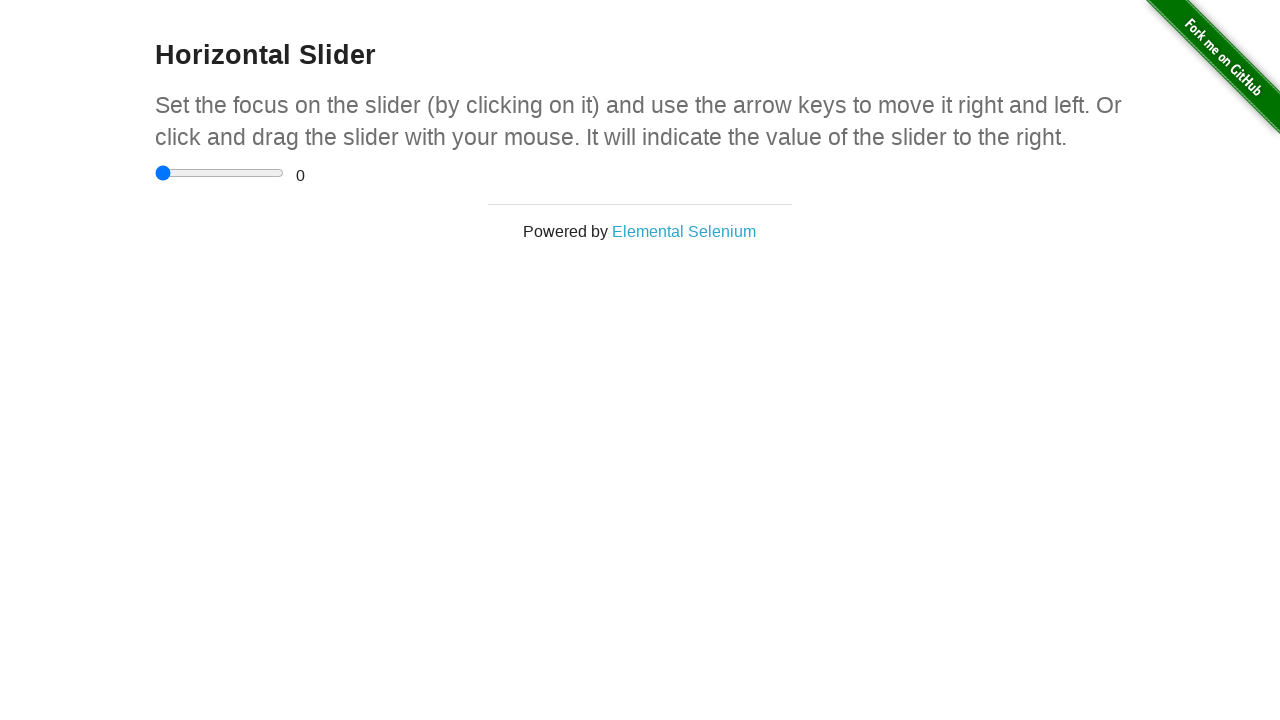

Dragged slider 20 pixels to the right at (175, 165)
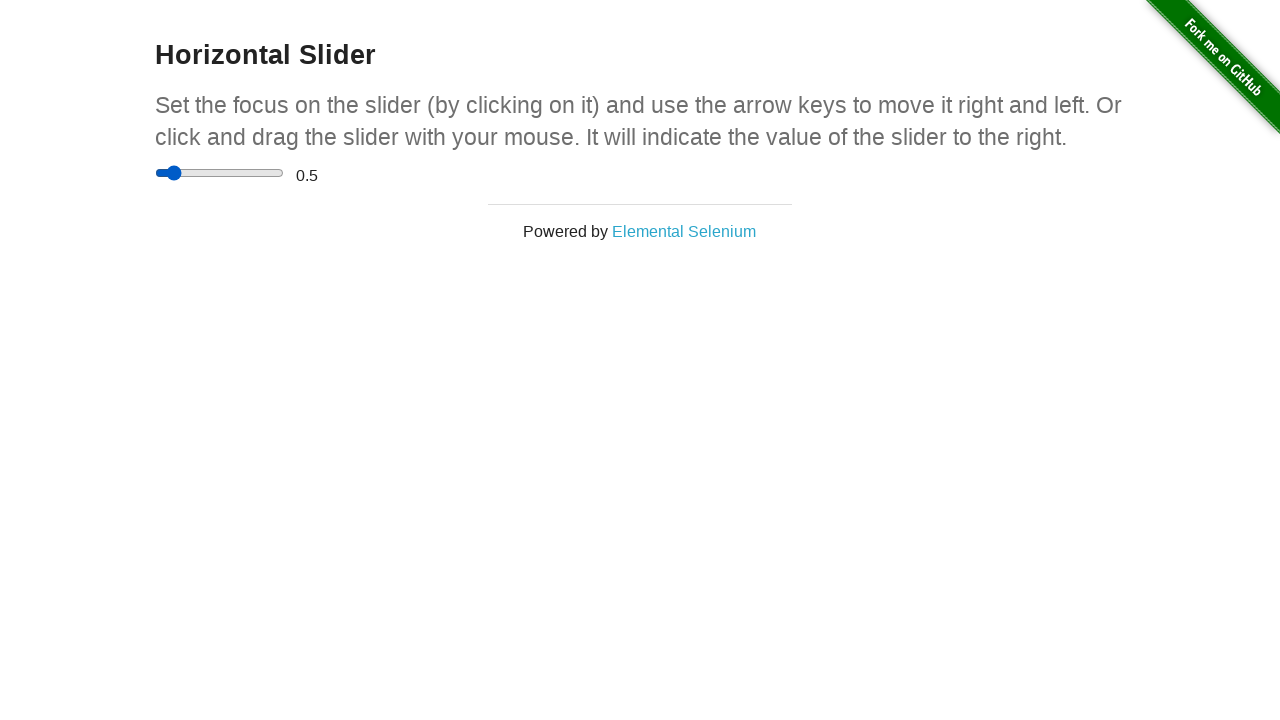

Verified slider value element is present
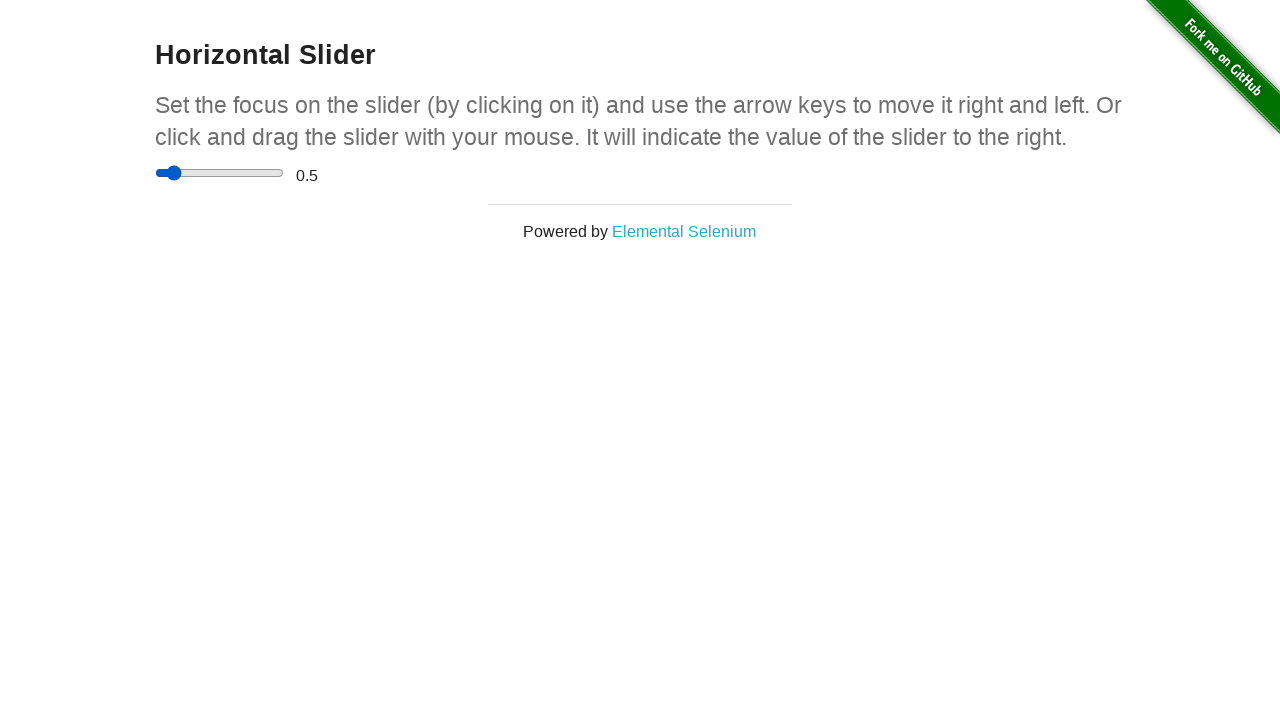

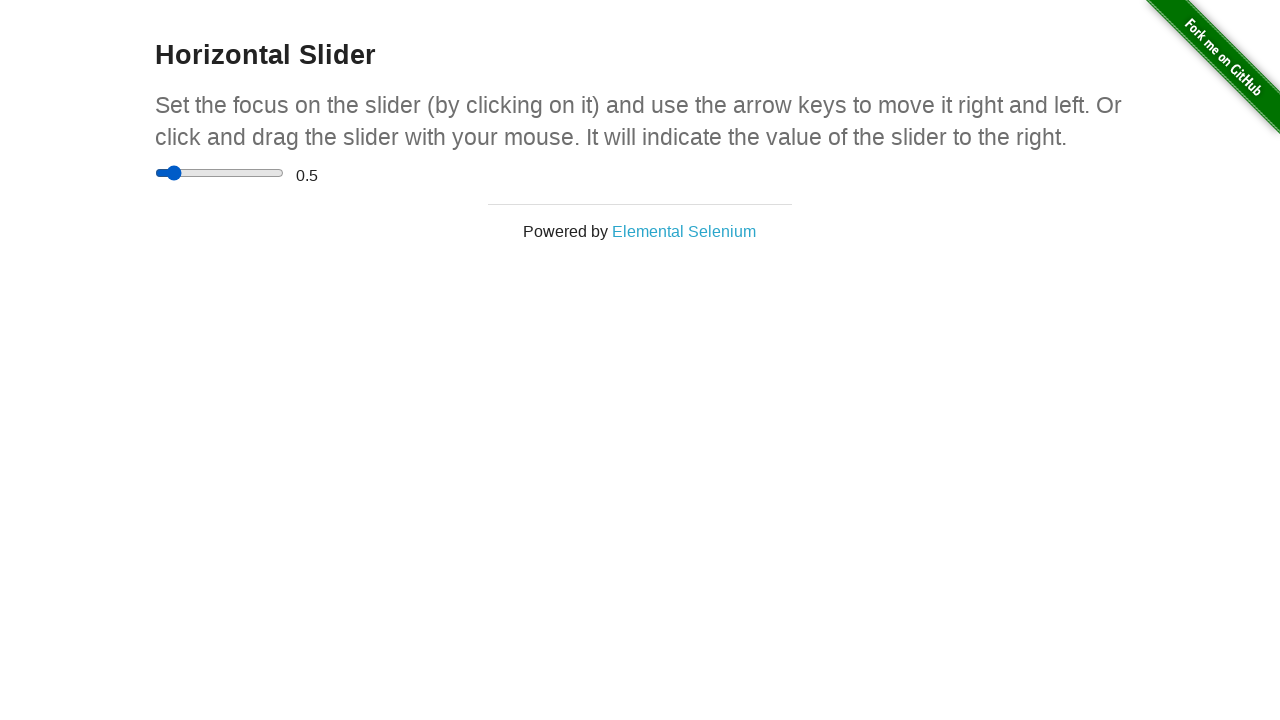